Tests JavaScript alert handling by clicking a button that triggers an alert, accepting the alert, and verifying the result message is displayed correctly on the page.

Starting URL: http://the-internet.herokuapp.com/javascript_alerts

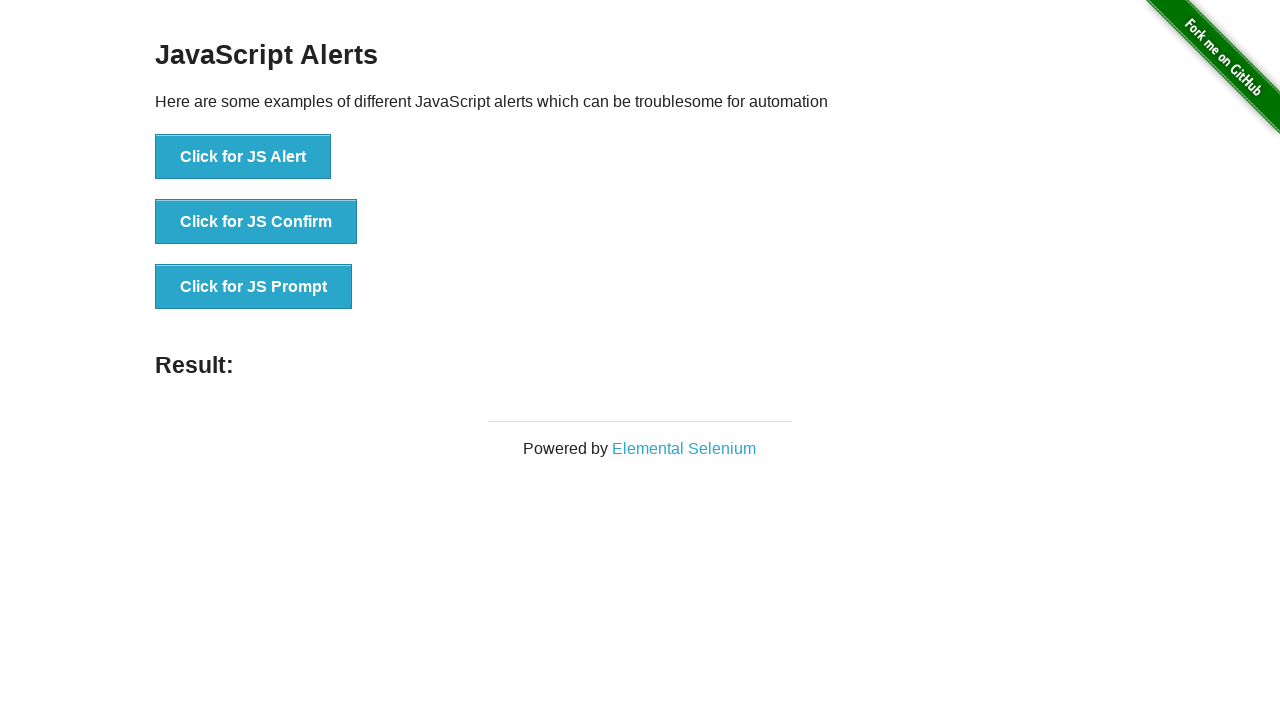

Set up dialog handler to accept JavaScript alerts
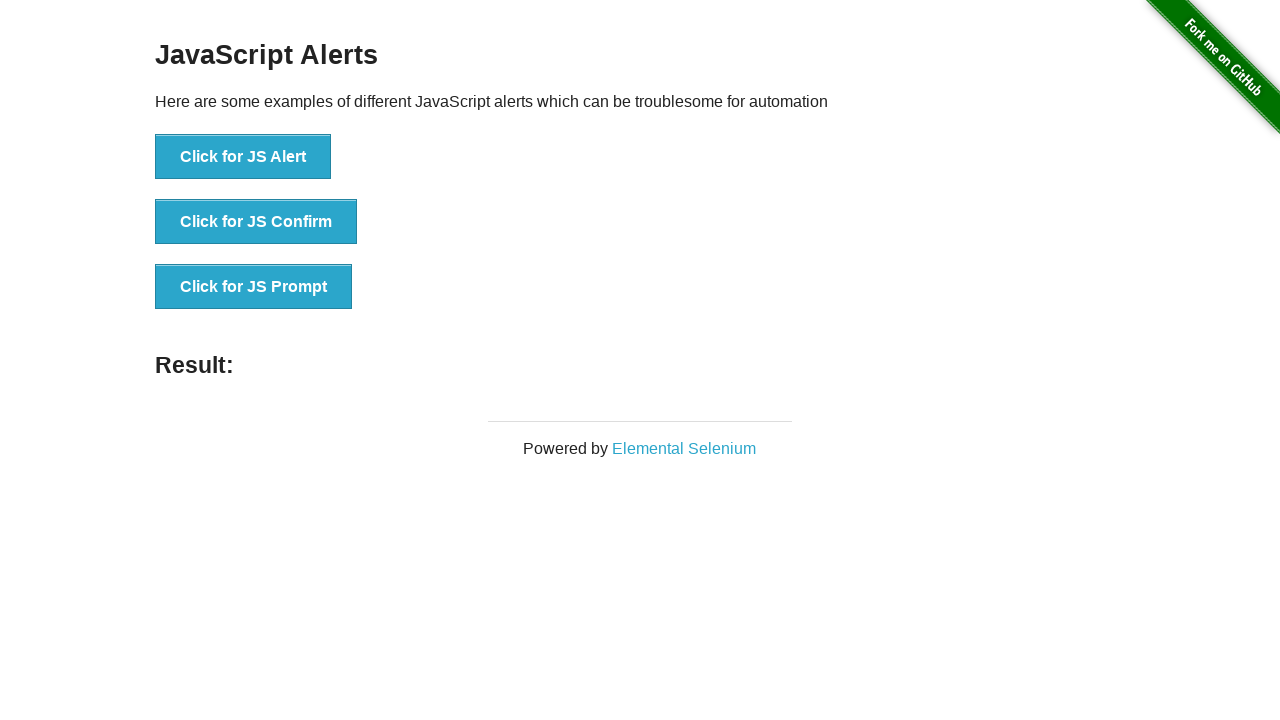

Clicked button to trigger JavaScript alert at (243, 157) on ul > li:nth-child(1) > button
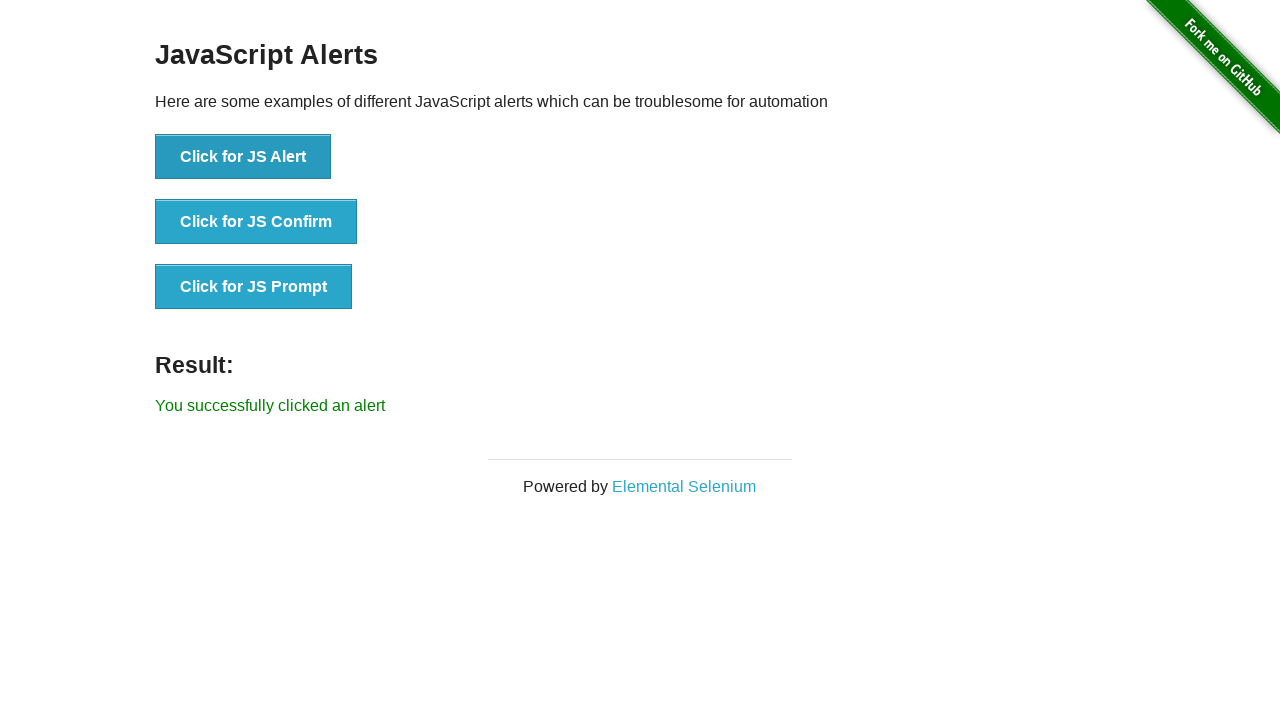

Result message element loaded after alert acceptance
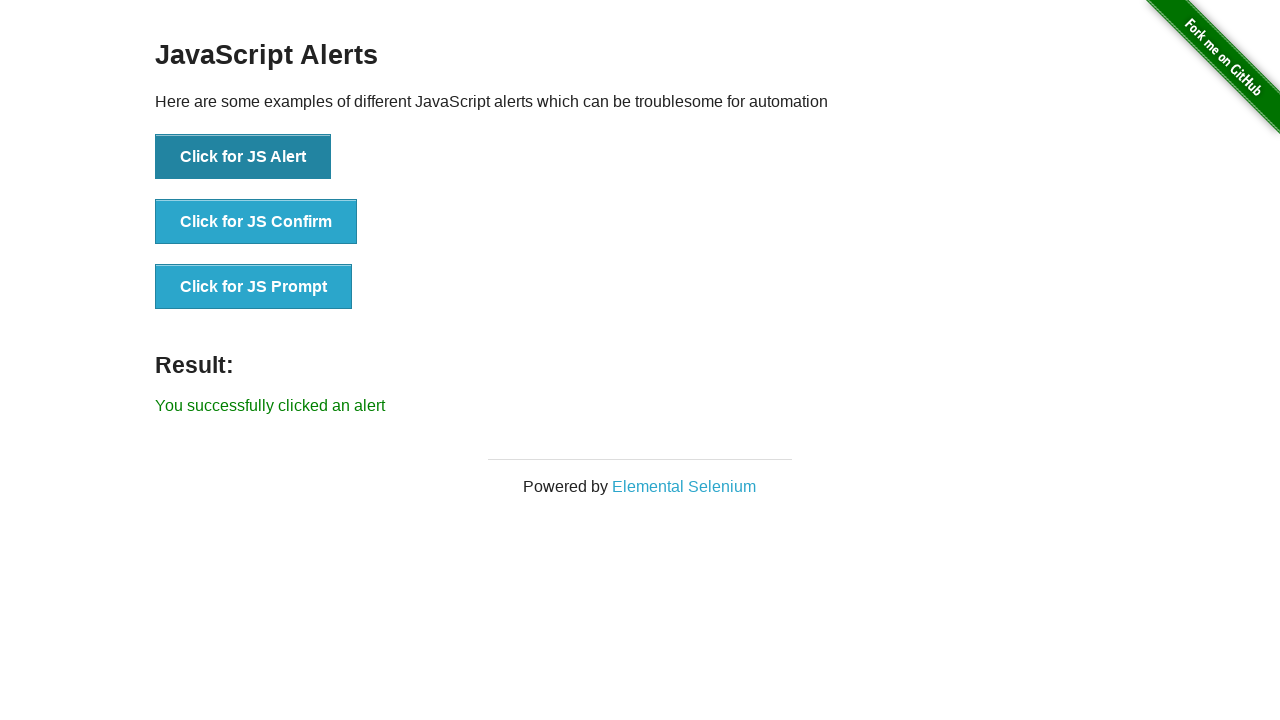

Retrieved result message text content
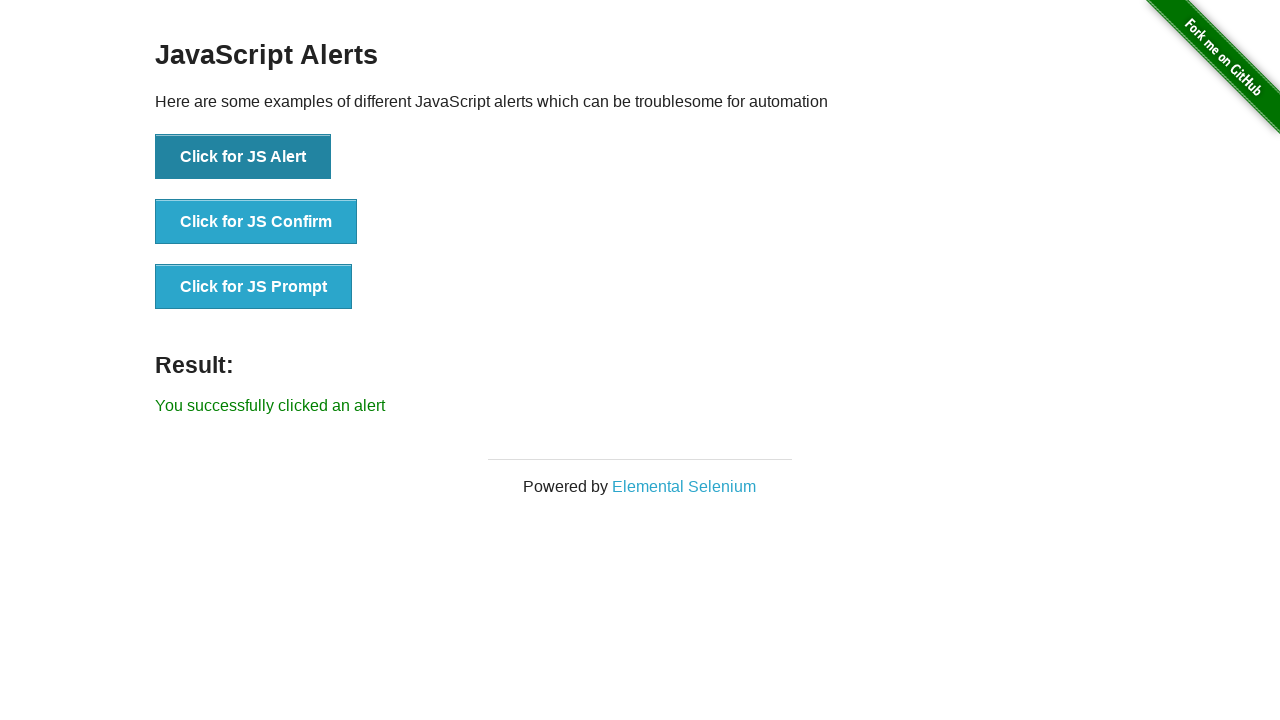

Verified result message displays 'You successfully clicked an alert'
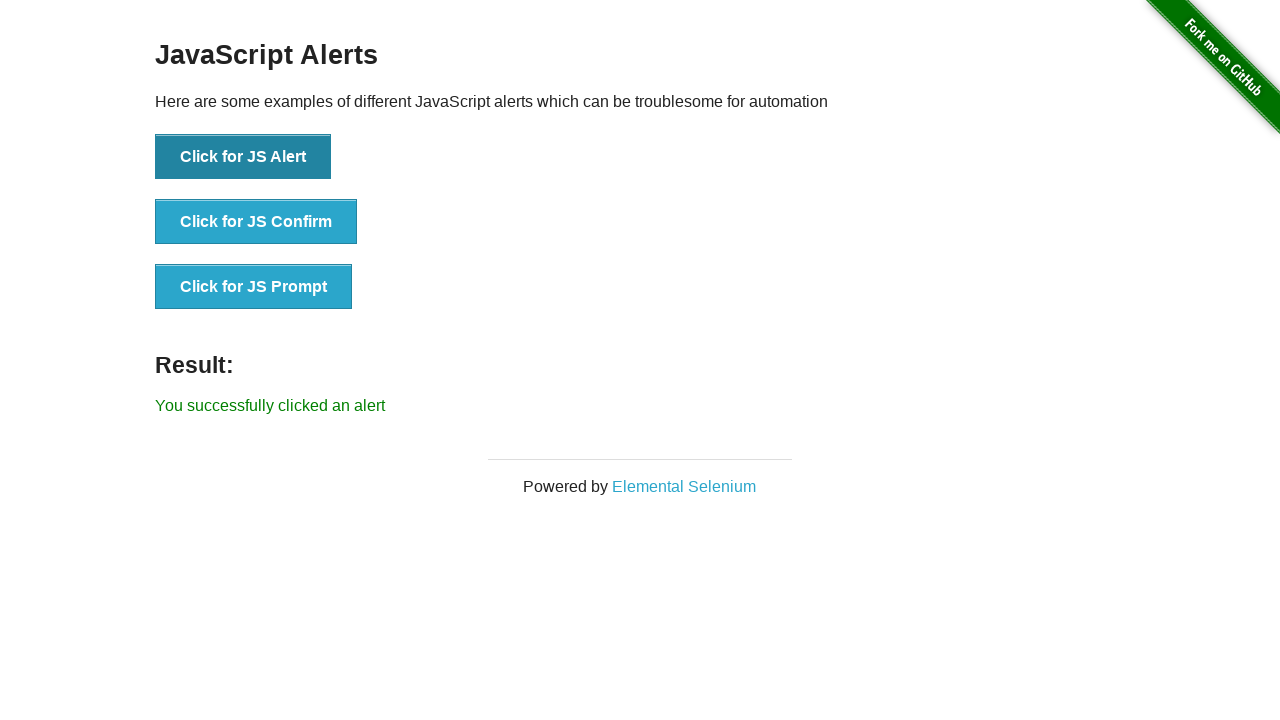

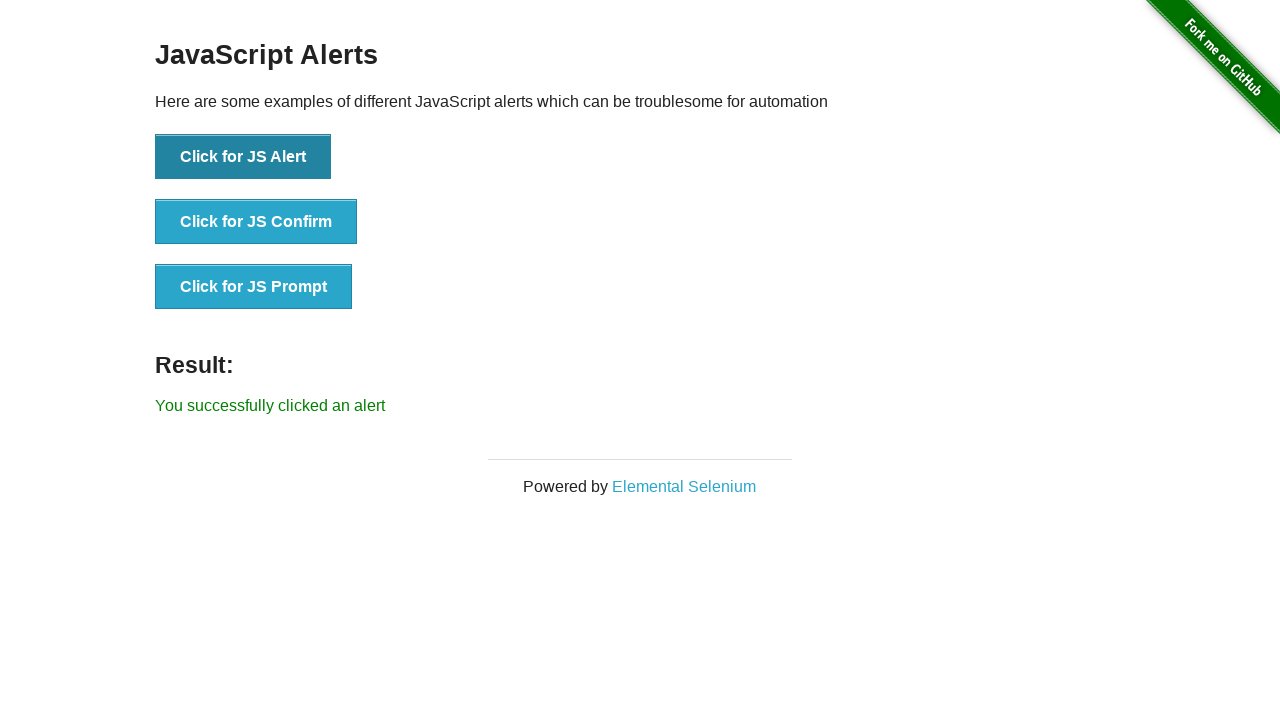